Tests checkbox interaction by clicking checkboxes and ensuring both are selected

Starting URL: http://the-internet.herokuapp.com/checkboxes

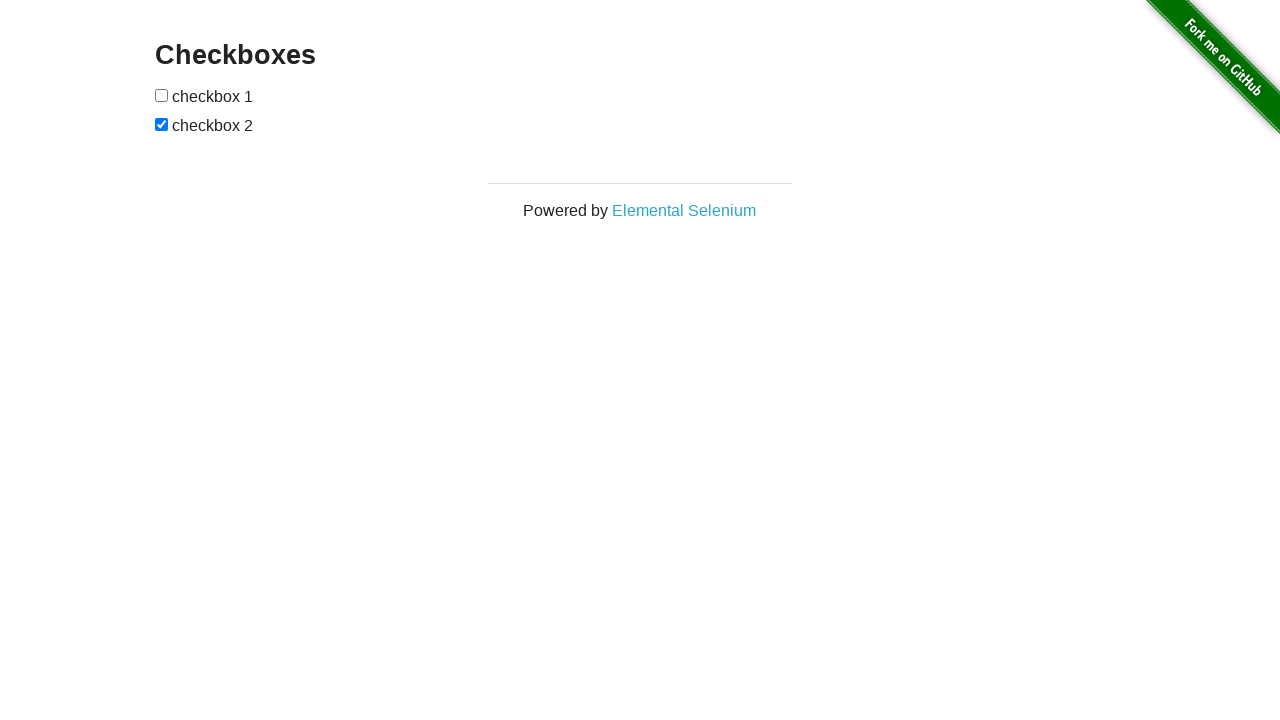

Clicked first checkbox to toggle its state at (162, 95) on xpath=//form[@id='checkboxes']/input[1]
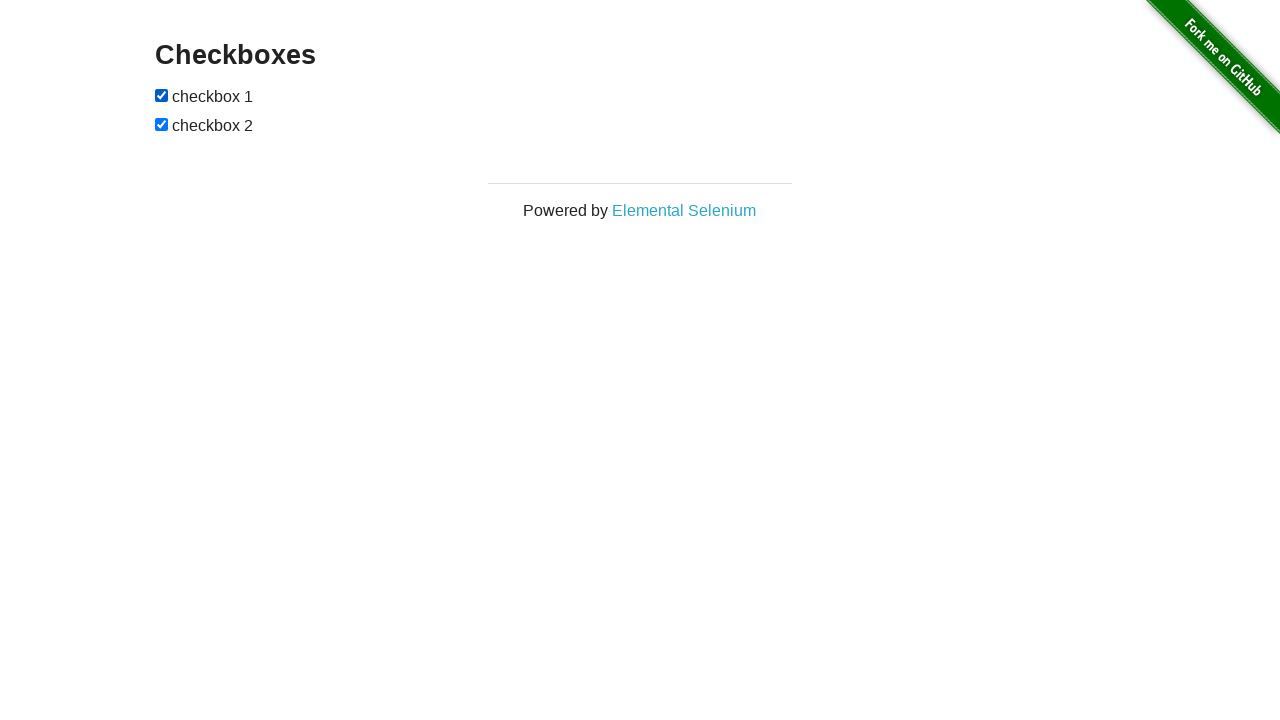

Clicked second checkbox to toggle its state at (162, 124) on xpath=//form[@id='checkboxes']/input[2]
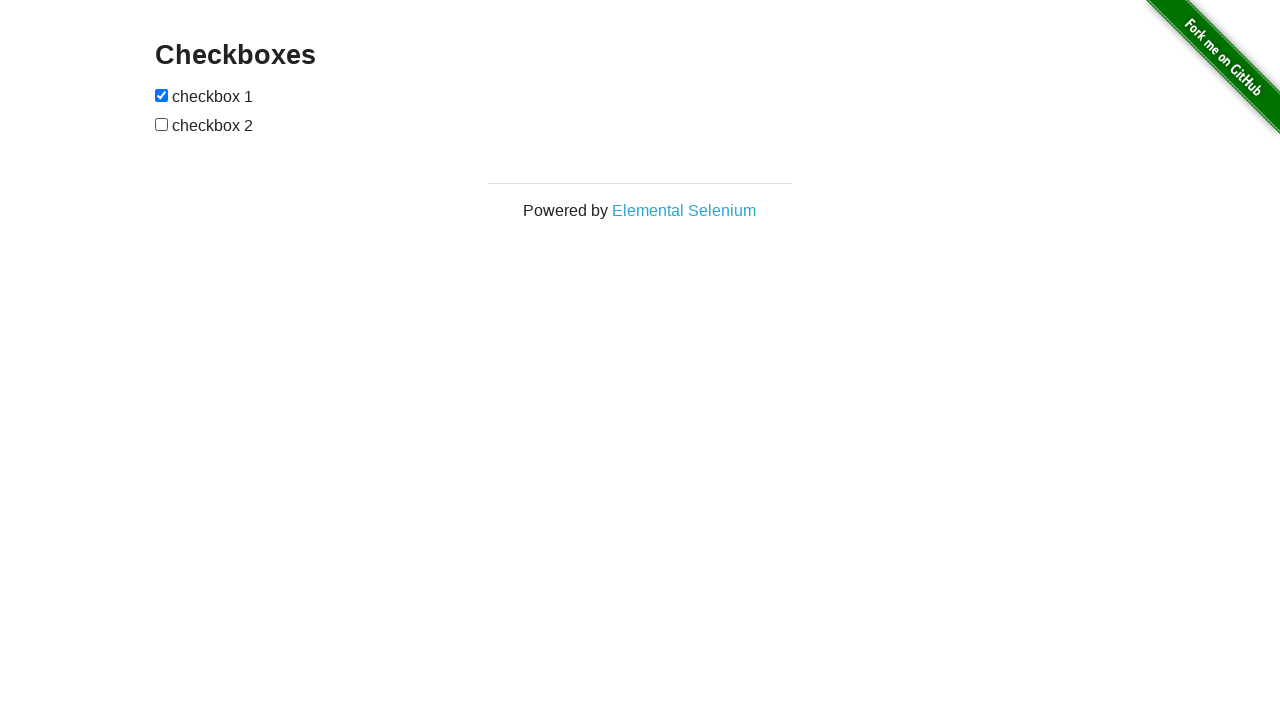

Verified first checkbox is already checked
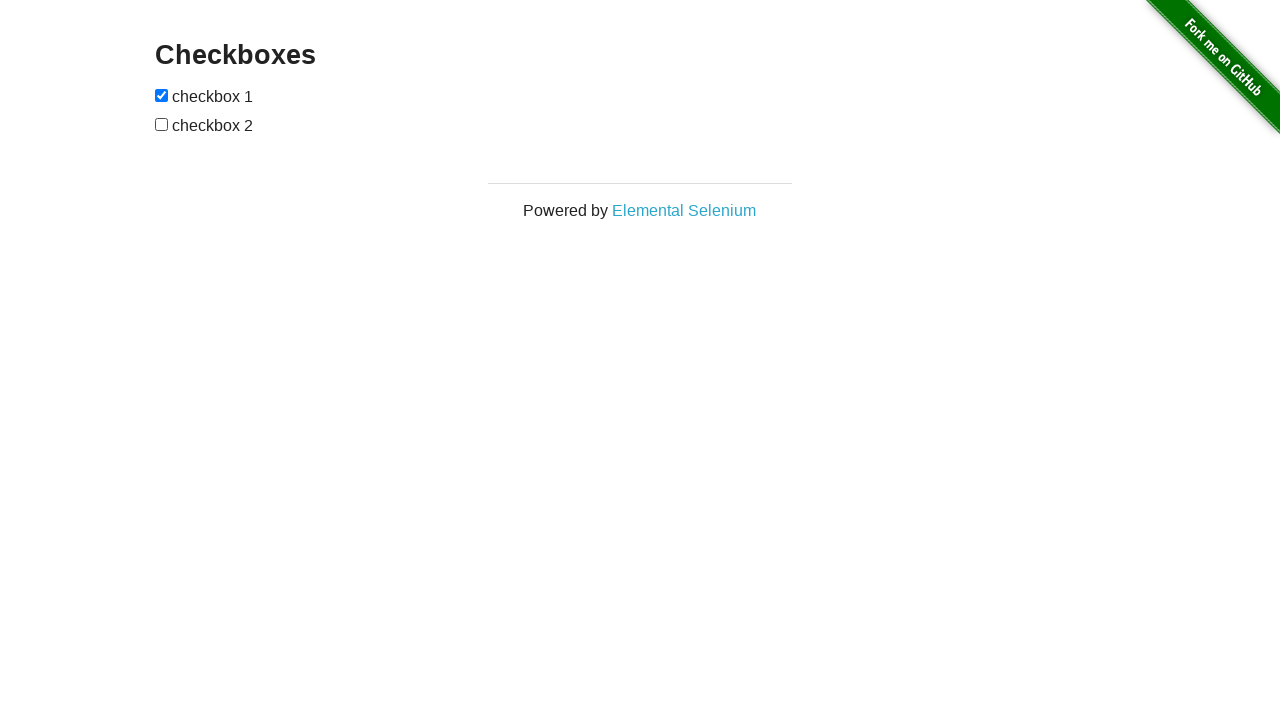

Second checkbox was not checked, clicked to select it at (162, 124) on xpath=//form[@id='checkboxes']/input[2]
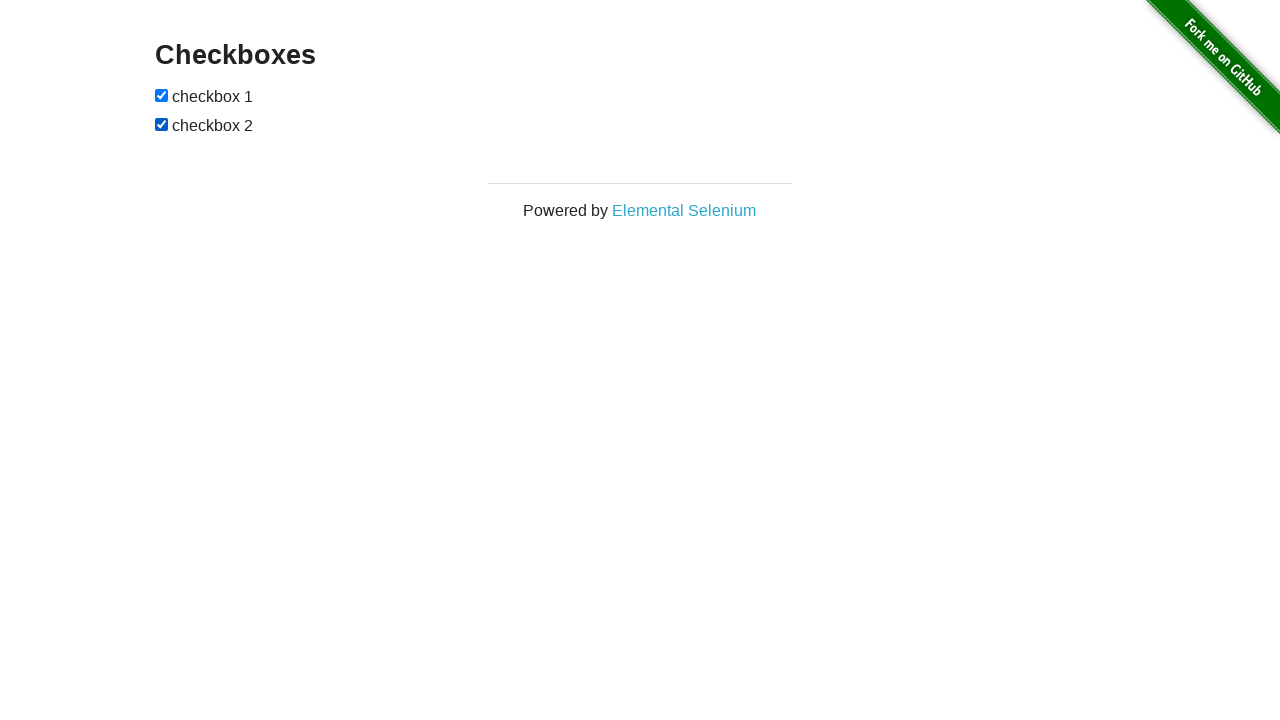

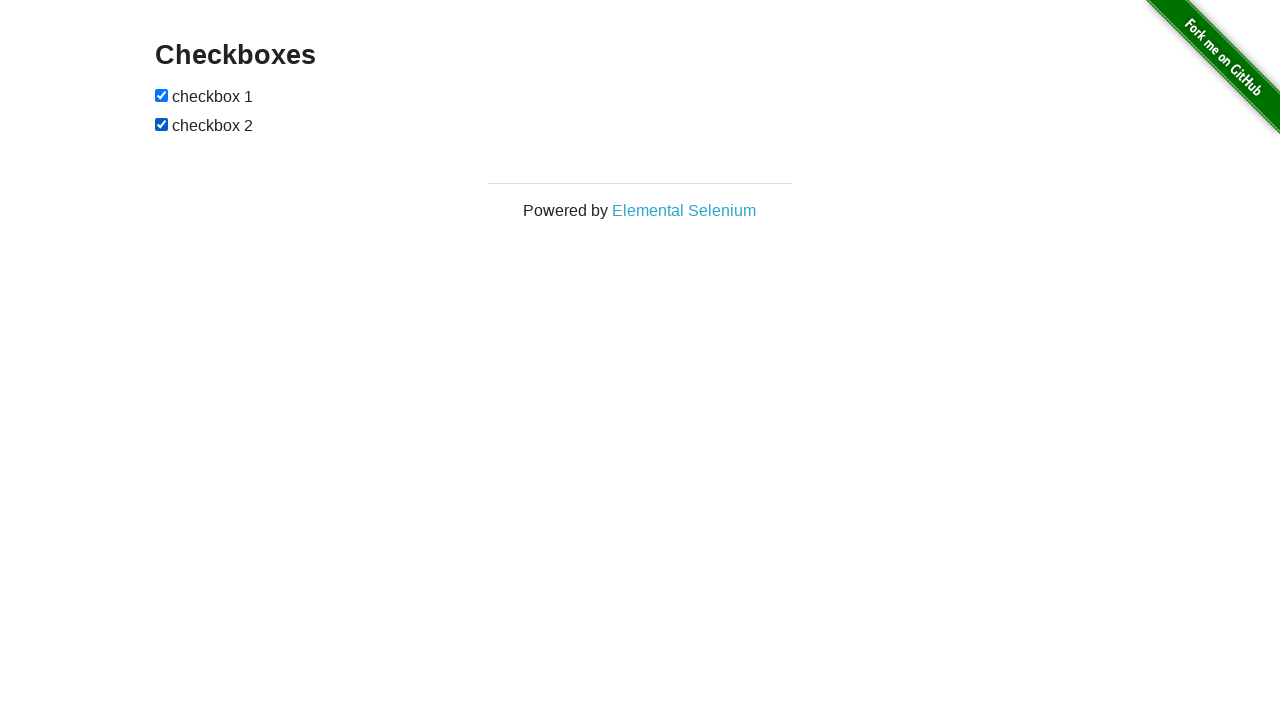